Tests opening multiple navigation menu items (Downloads, Documentation, Projects, Support, Blog) in new tabs using right-click context menu, then switches to the last opened tab.

Starting URL: https://www.selenium.dev/

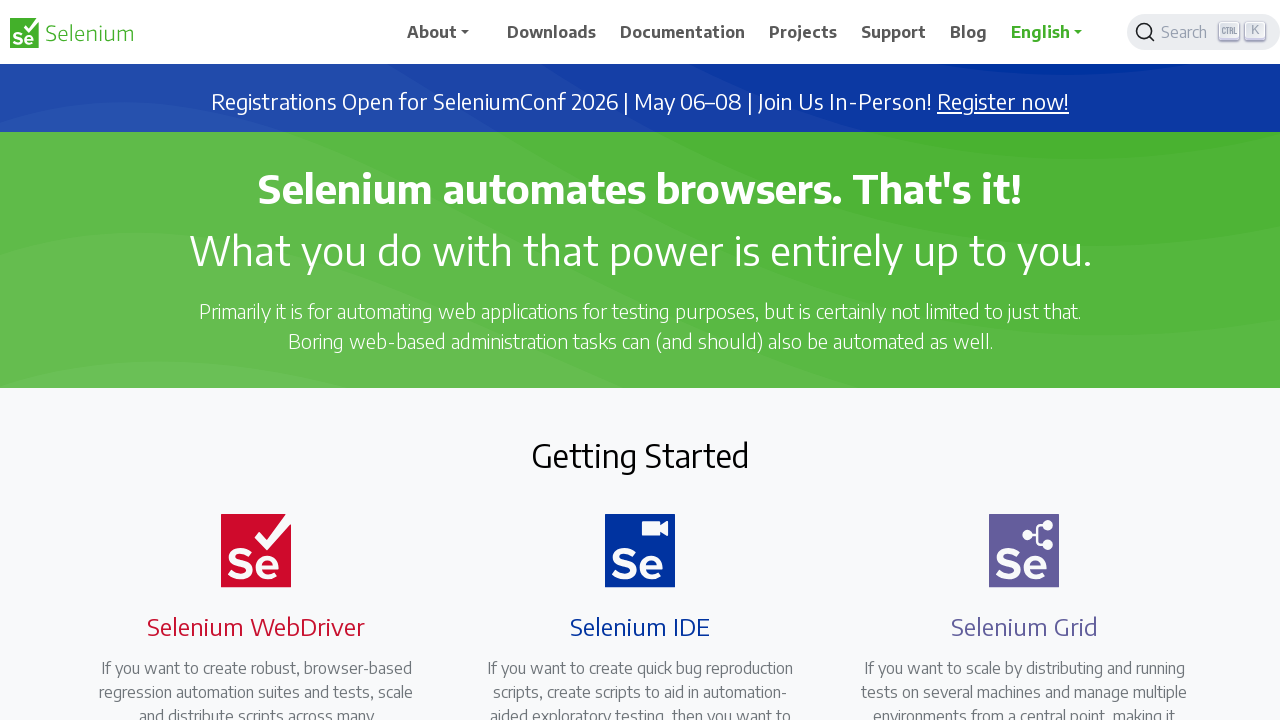

Right-clicked on 'Downloads' menu item to open context menu at (552, 32) on //span[.='Downloads']
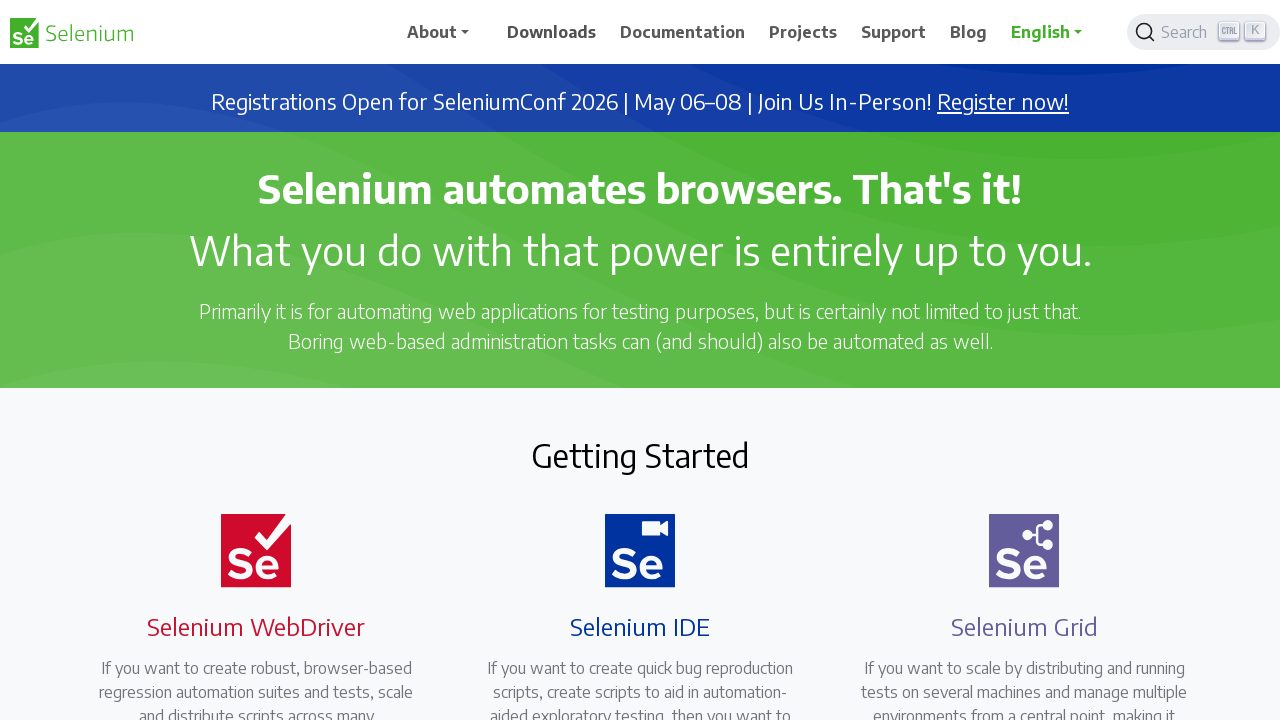

Pressed 'T' to open 'Downloads' link in new tab
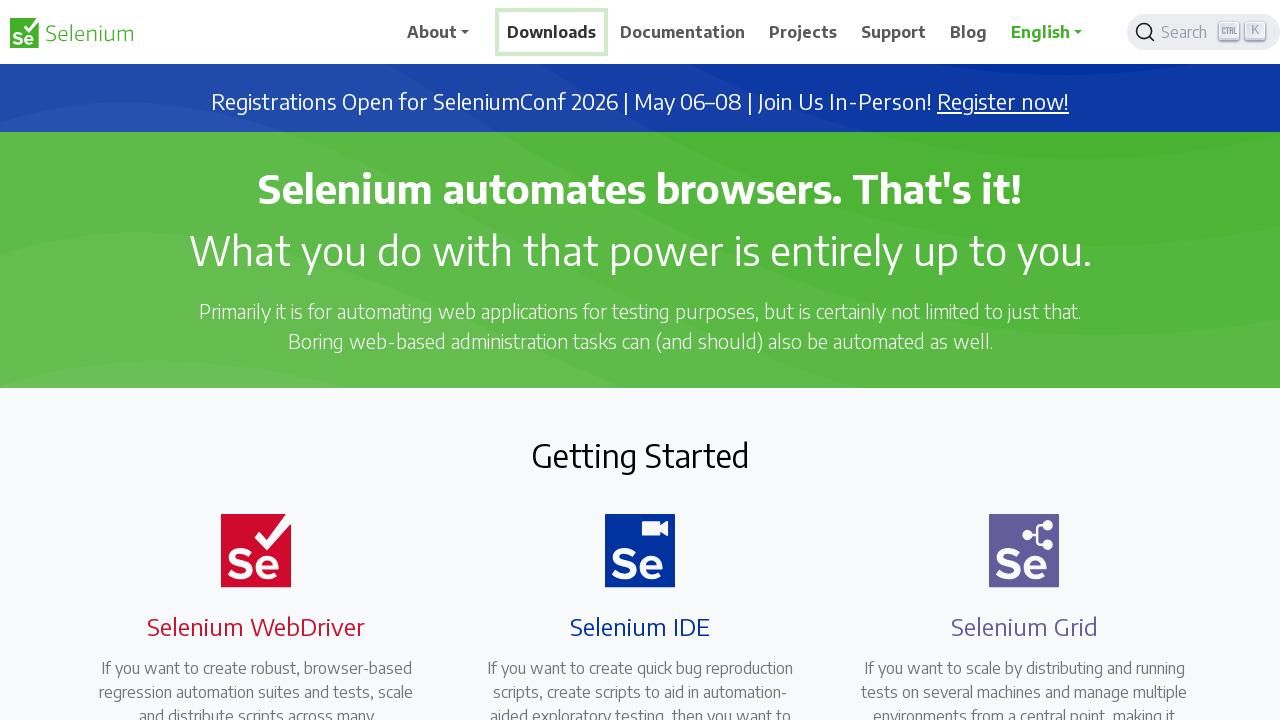

Waited 500ms for 'Downloads' tab to open
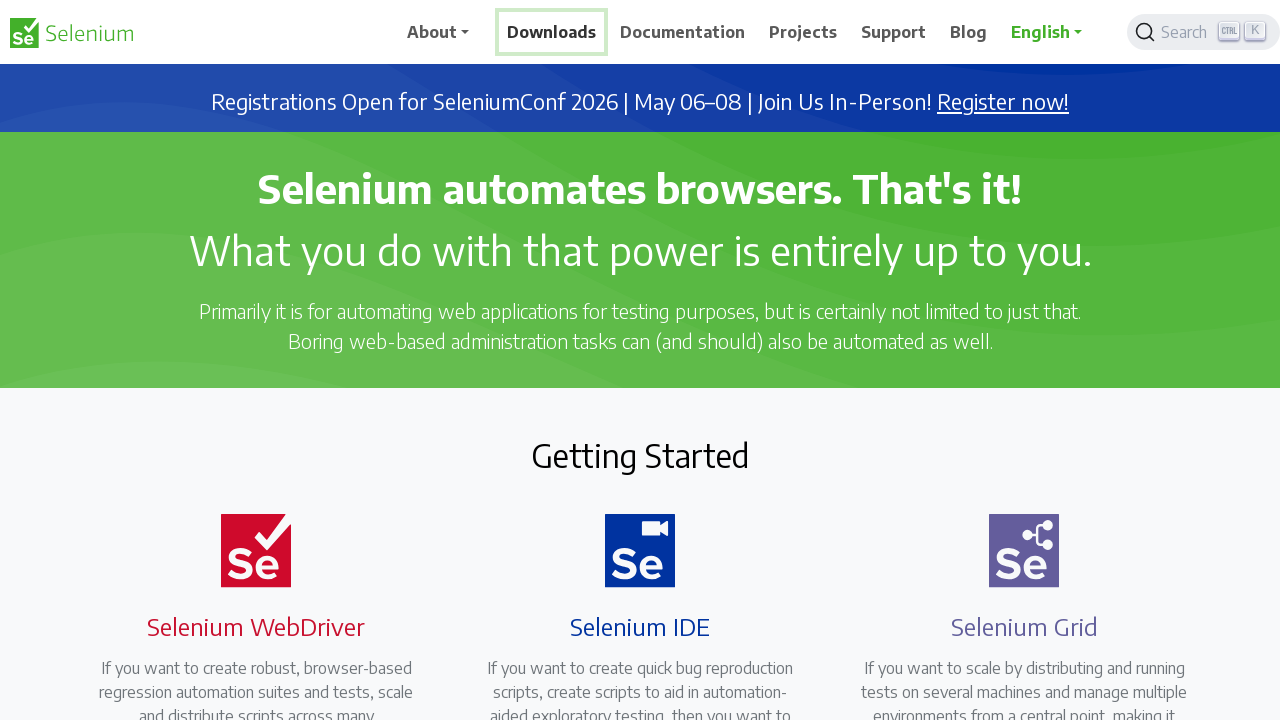

Right-clicked on 'Documentation' menu item to open context menu at (683, 32) on //span[.='Documentation']
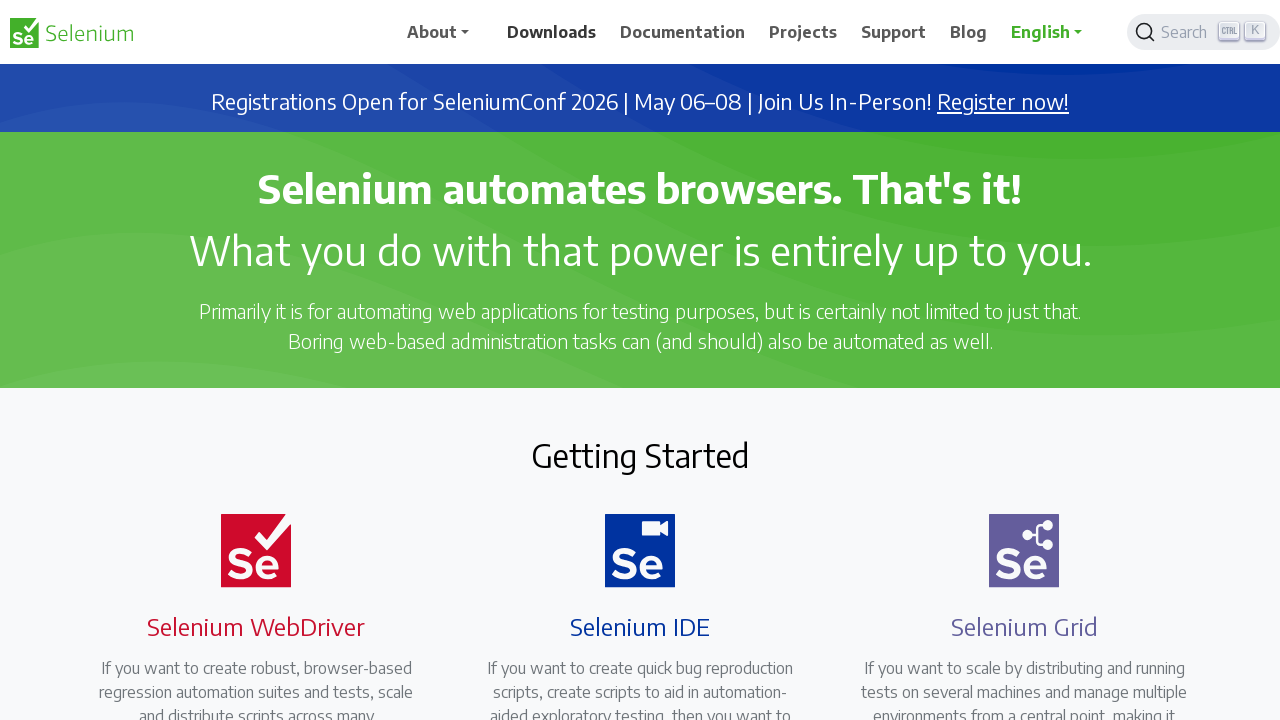

Pressed 'T' to open 'Documentation' link in new tab
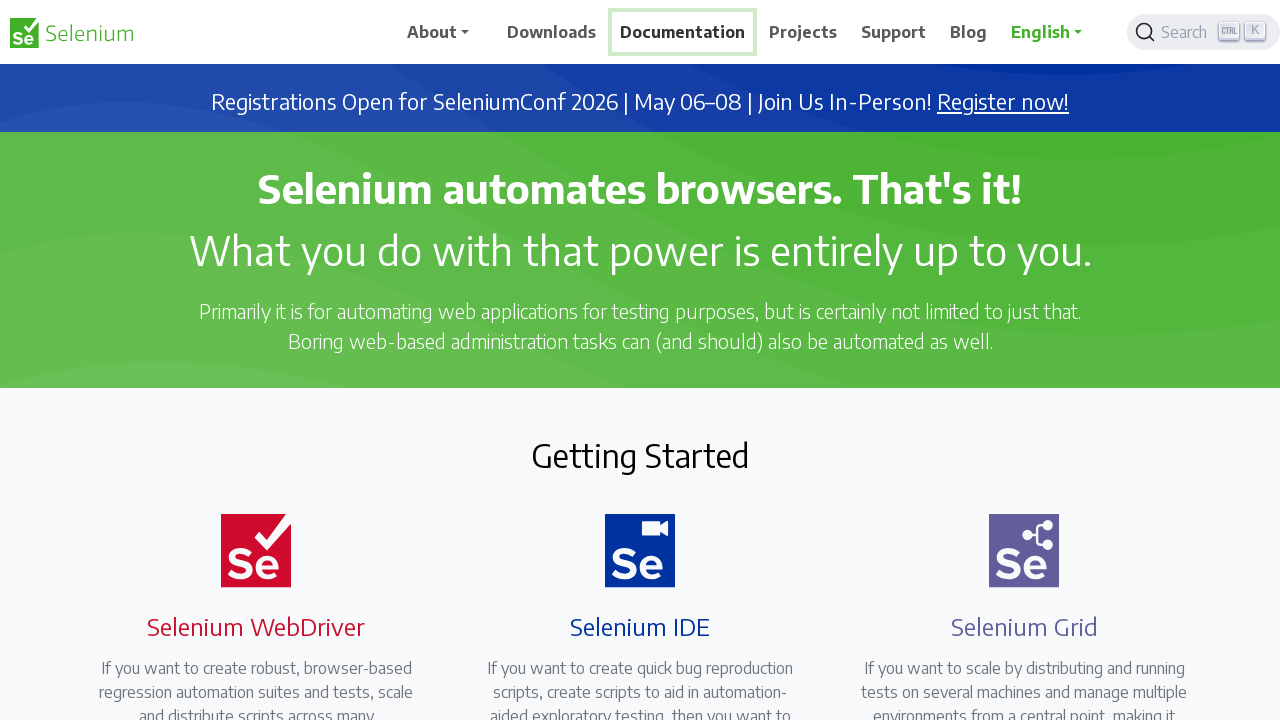

Waited 500ms for 'Documentation' tab to open
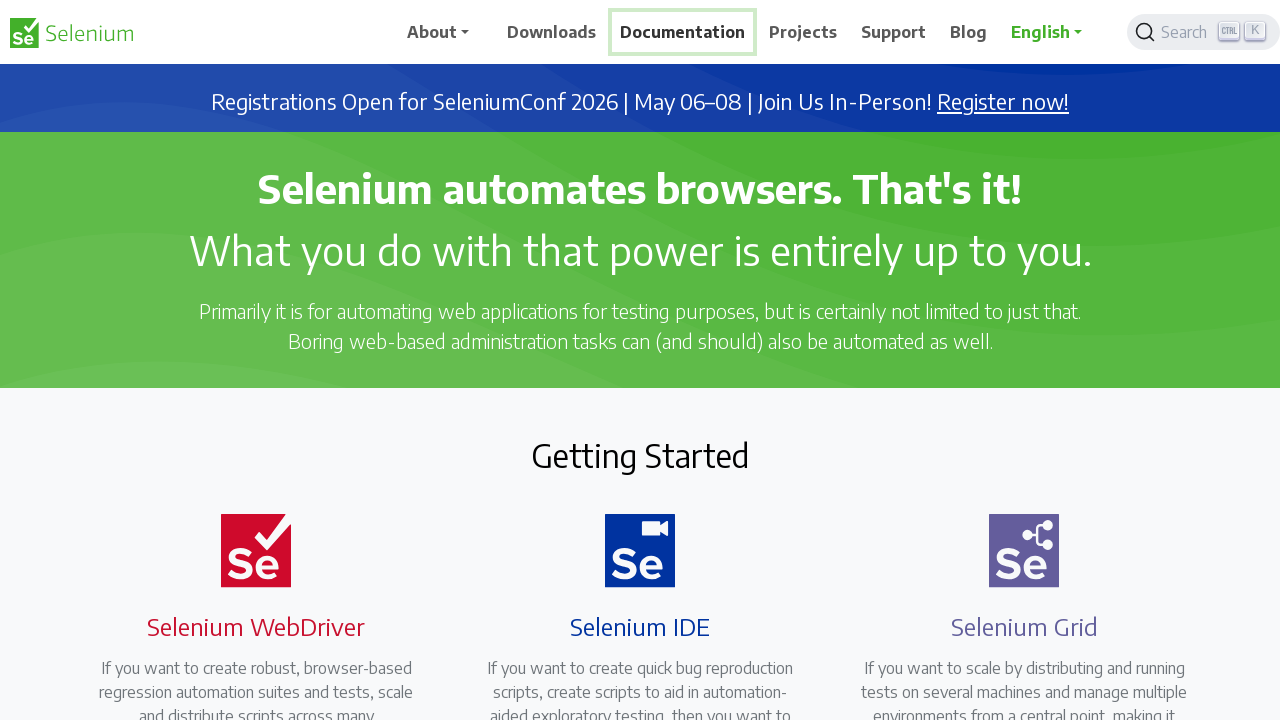

Right-clicked on 'Projects' menu item to open context menu at (803, 32) on //span[.='Projects']
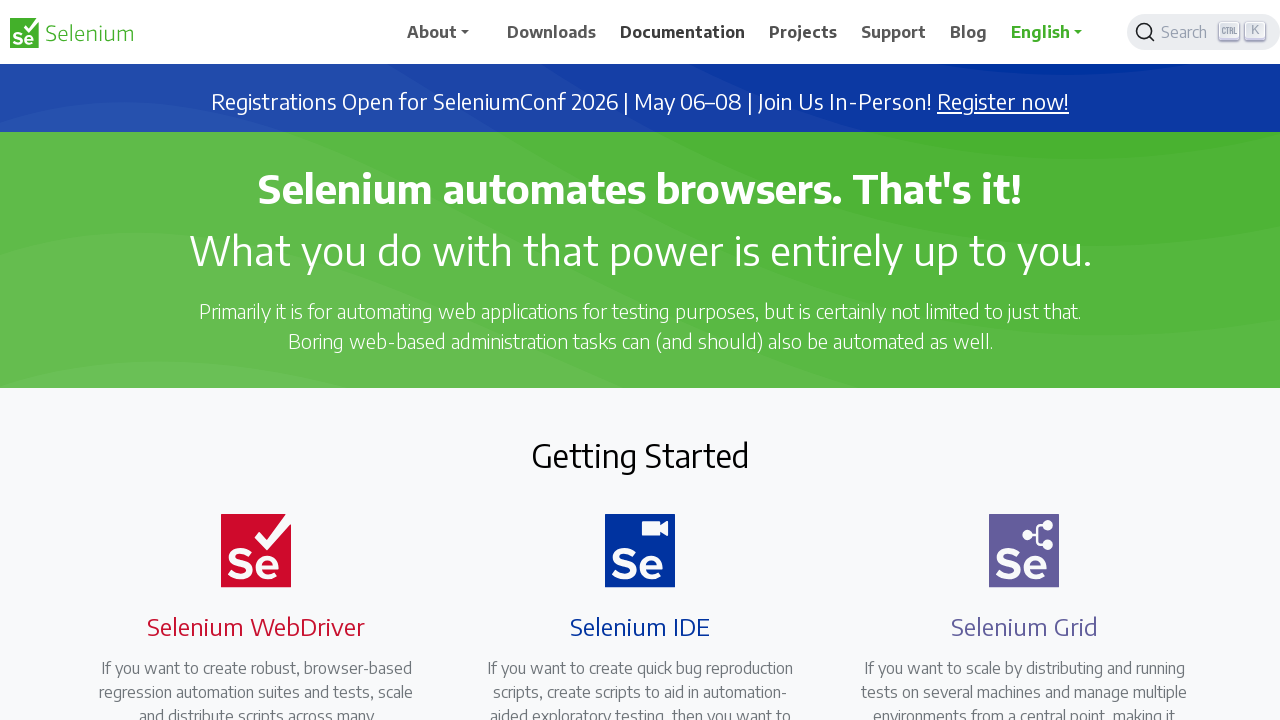

Pressed 'T' to open 'Projects' link in new tab
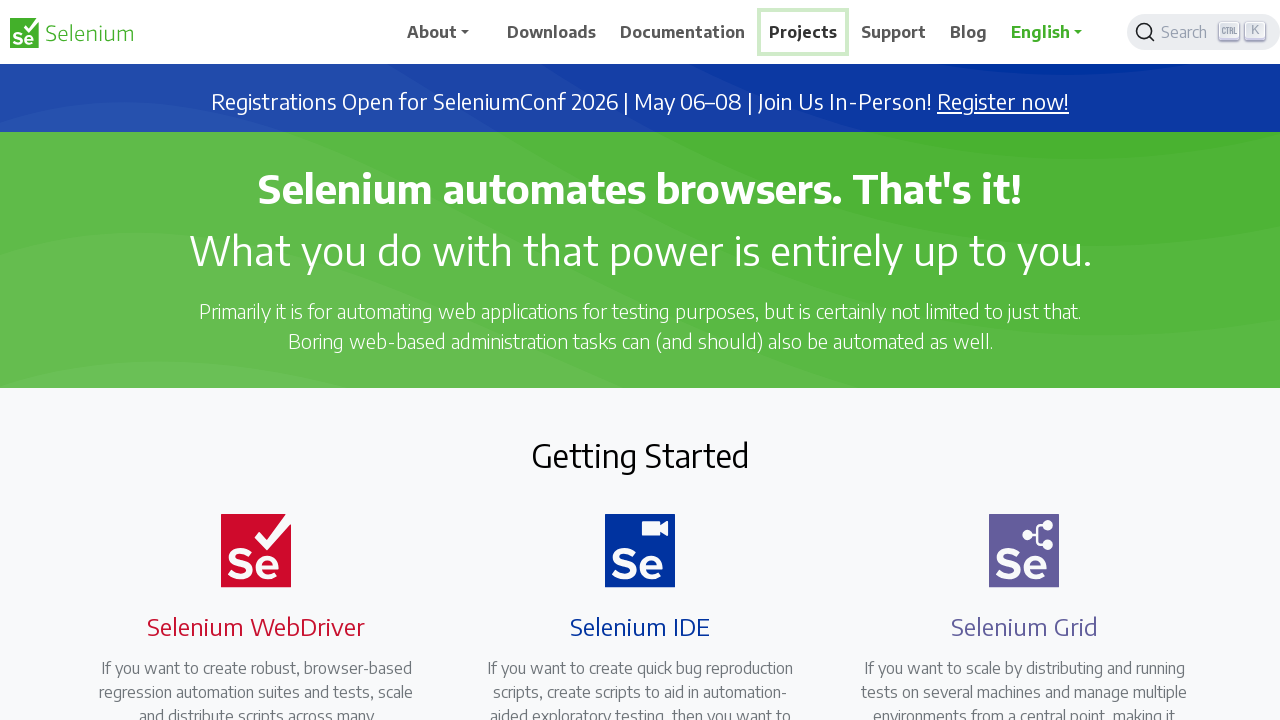

Waited 500ms for 'Projects' tab to open
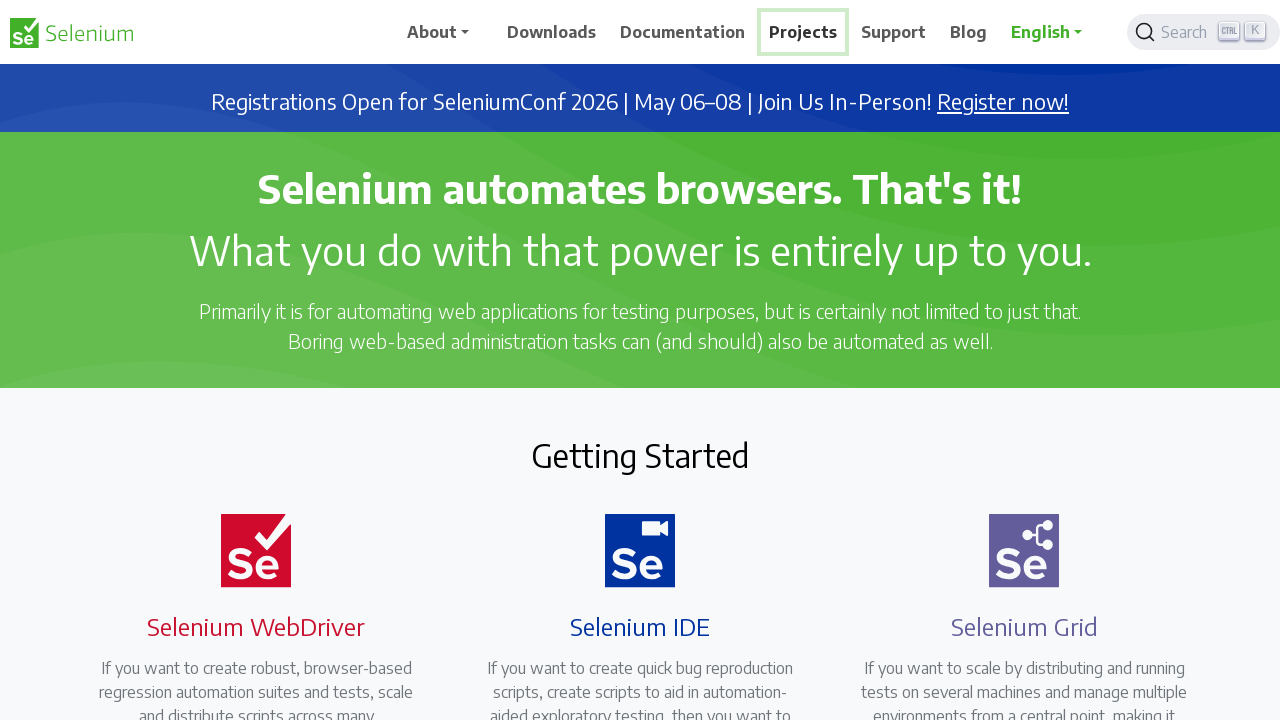

Right-clicked on 'Support' menu item to open context menu at (894, 32) on //span[.='Support']
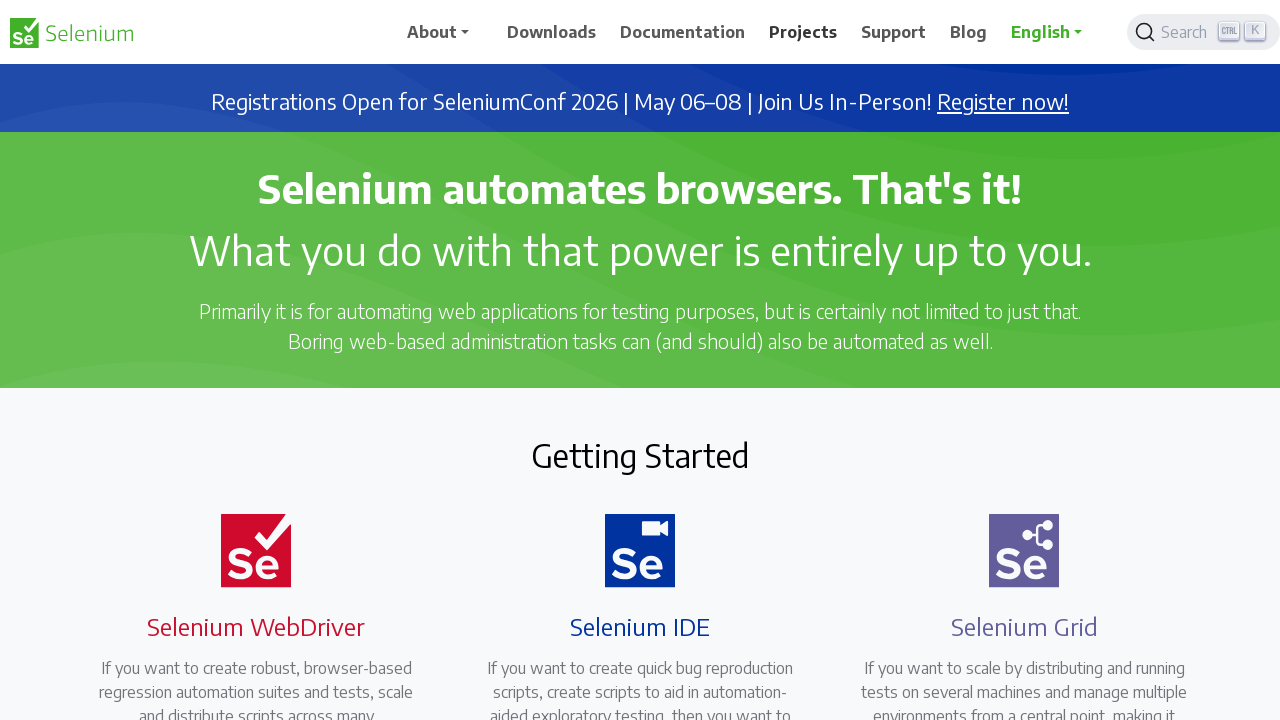

Pressed 'T' to open 'Support' link in new tab
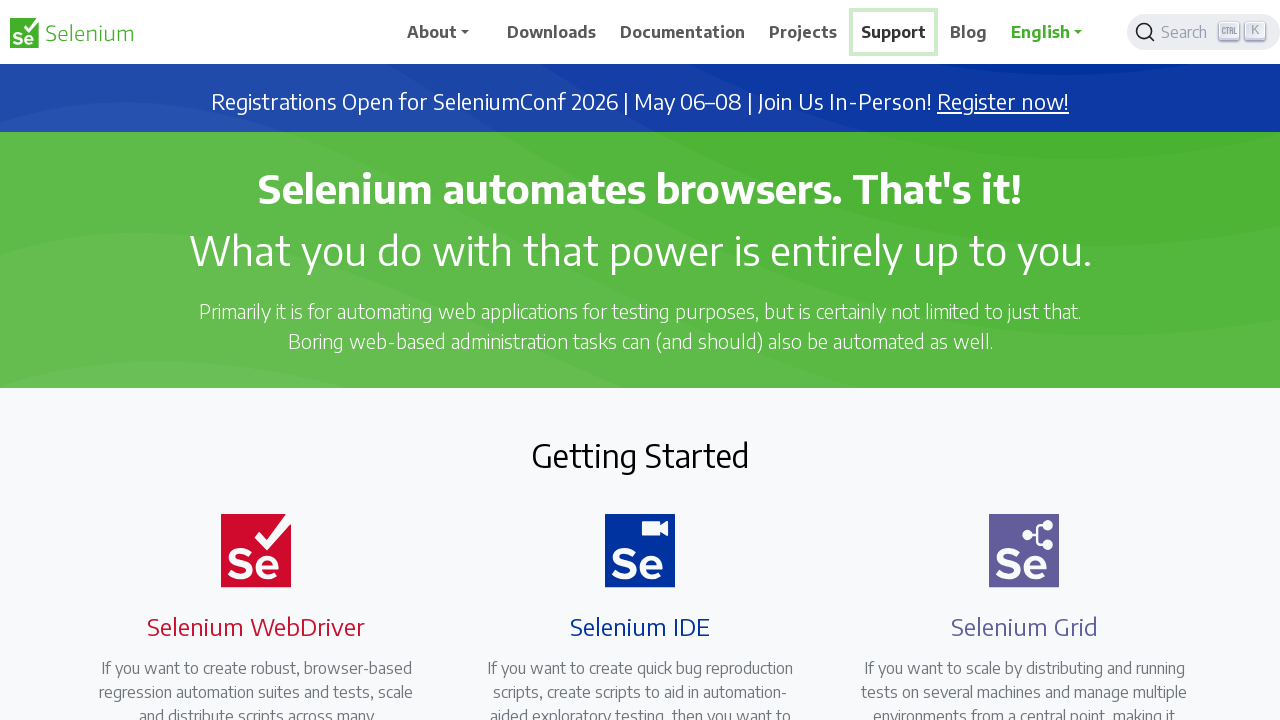

Waited 500ms for 'Support' tab to open
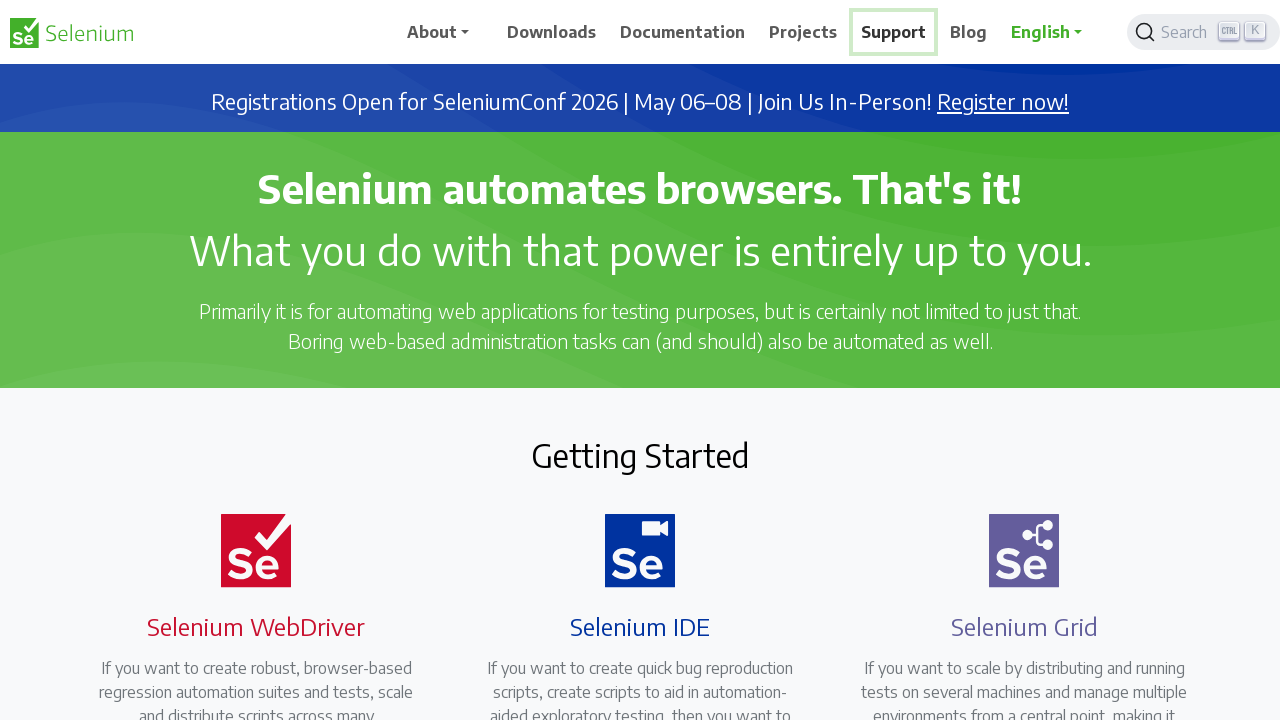

Right-clicked on 'Blog' menu item to open context menu at (969, 32) on //span[.='Blog']
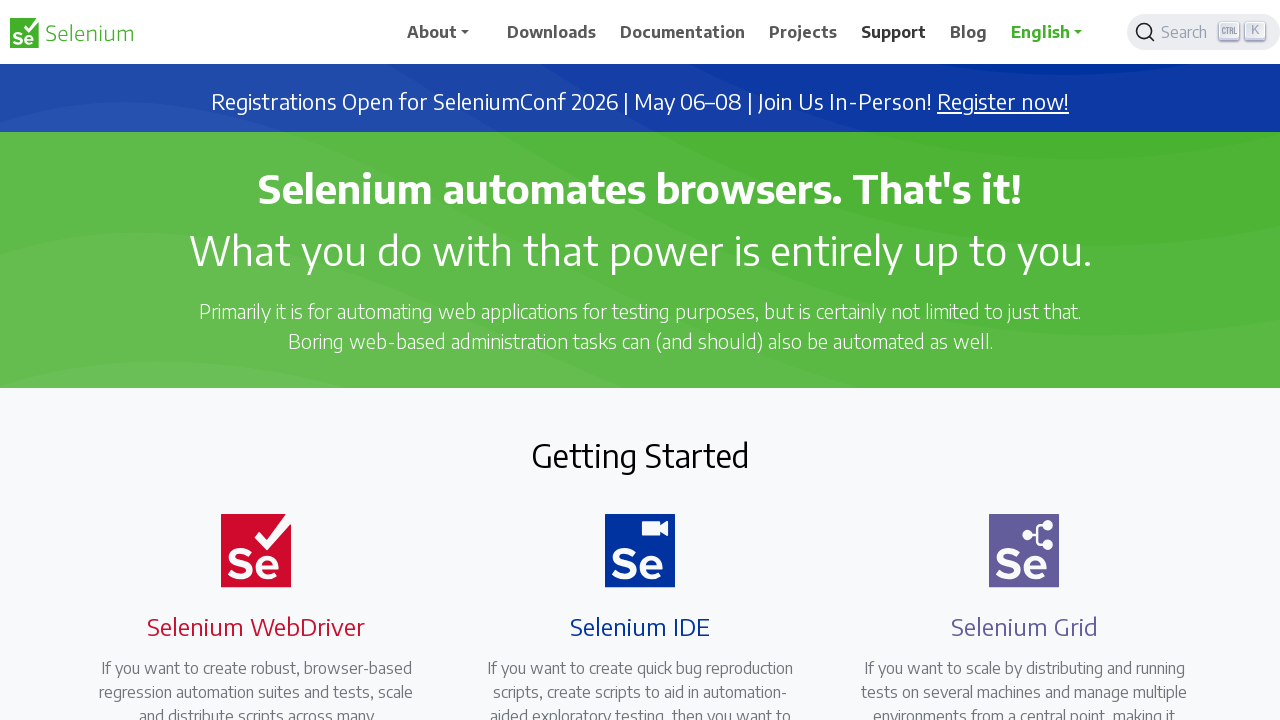

Pressed 'T' to open 'Blog' link in new tab
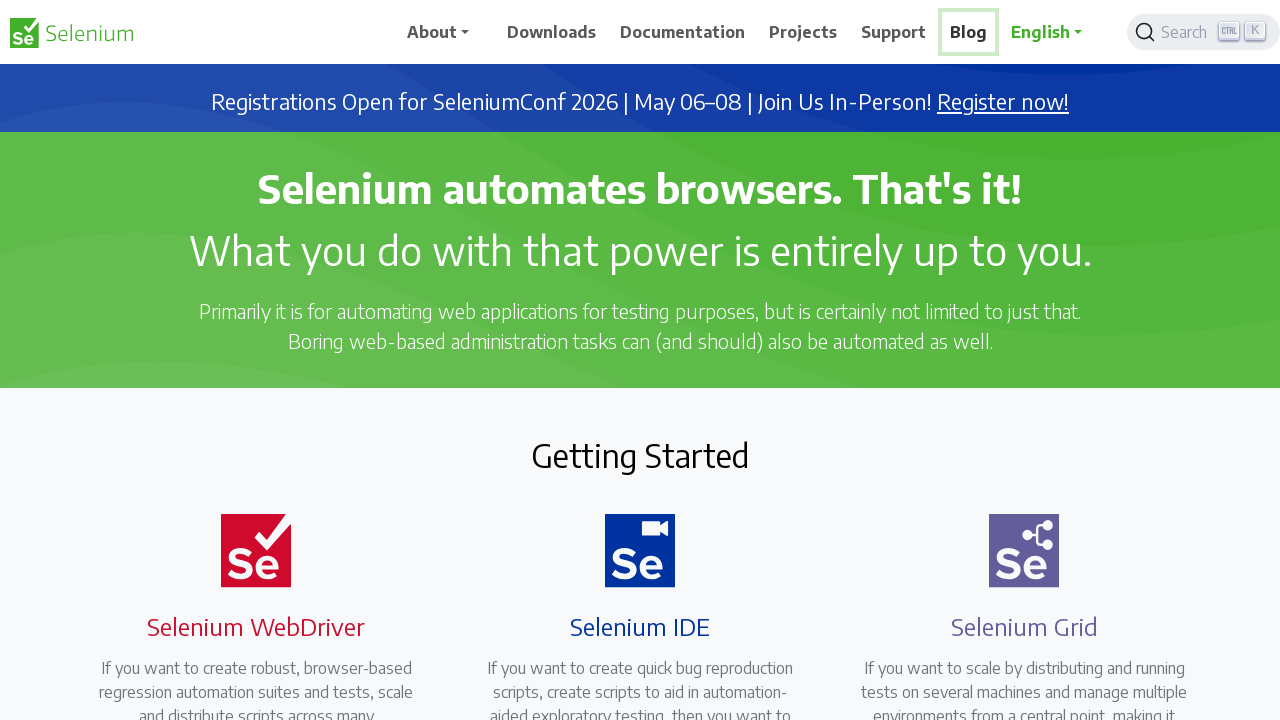

Waited 500ms for 'Blog' tab to open
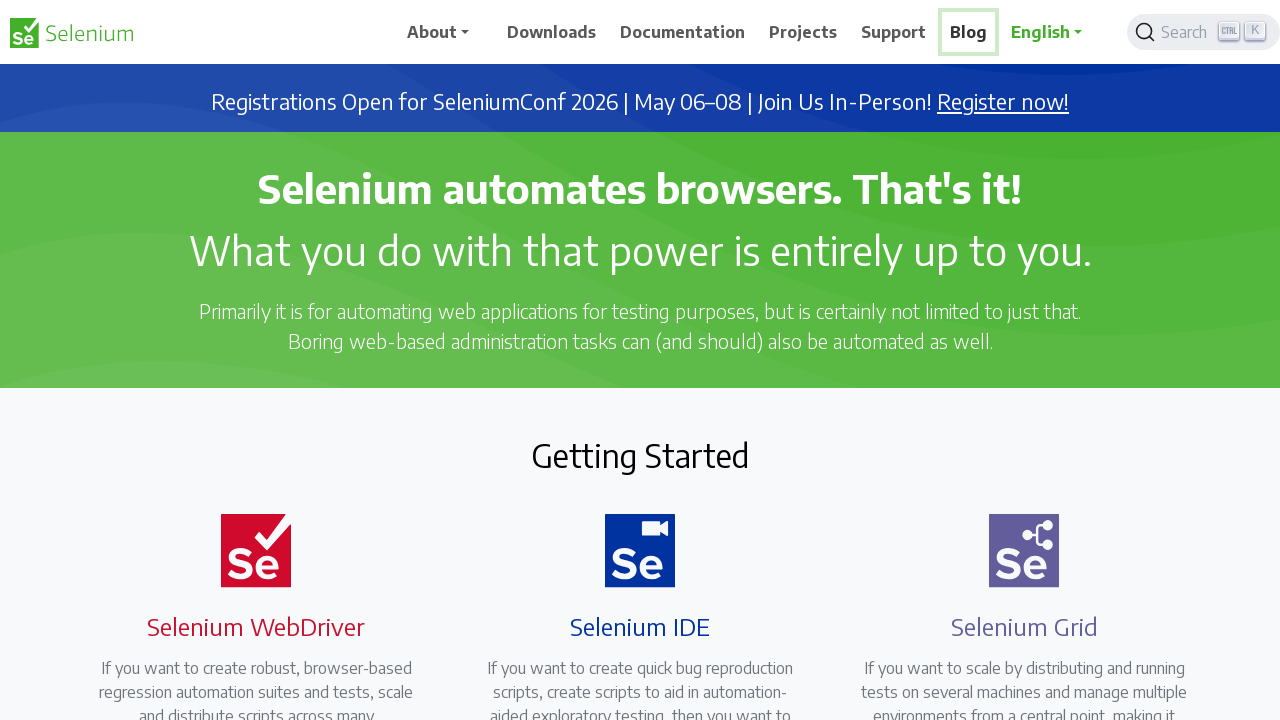

Waited 1000ms for all tabs to be ready
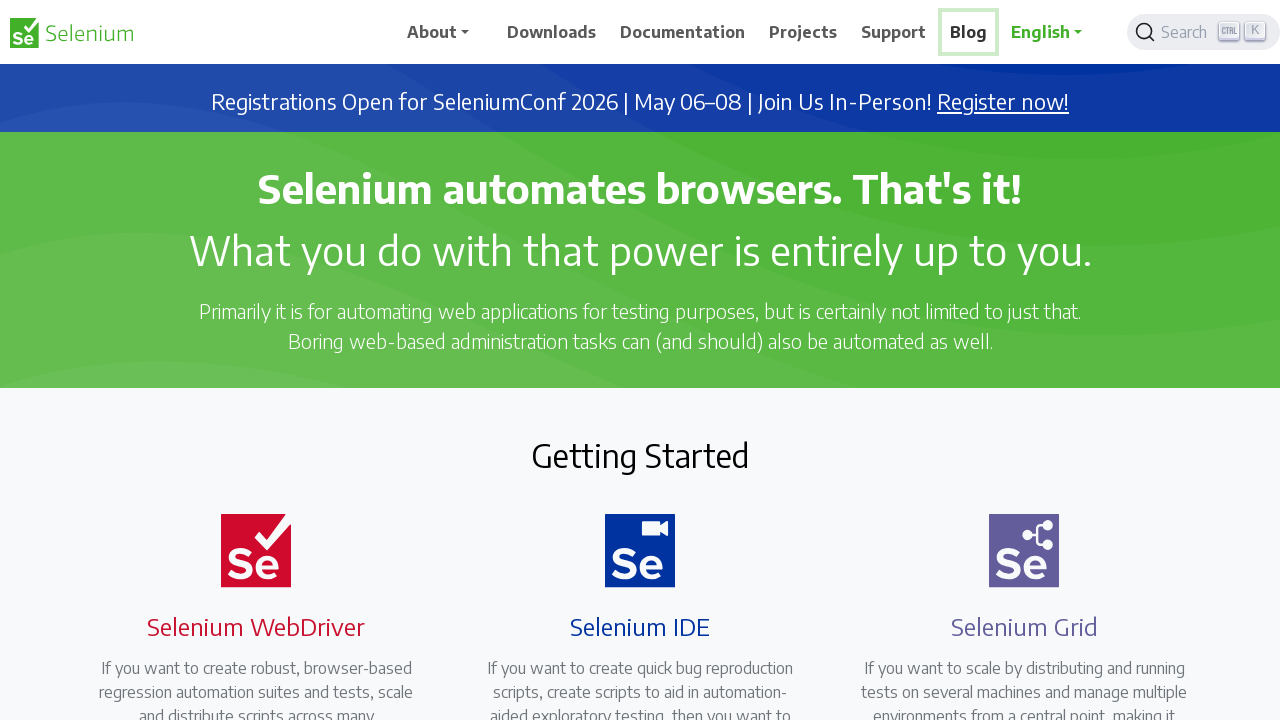

Retrieved all open tabs/pages - total count: 1
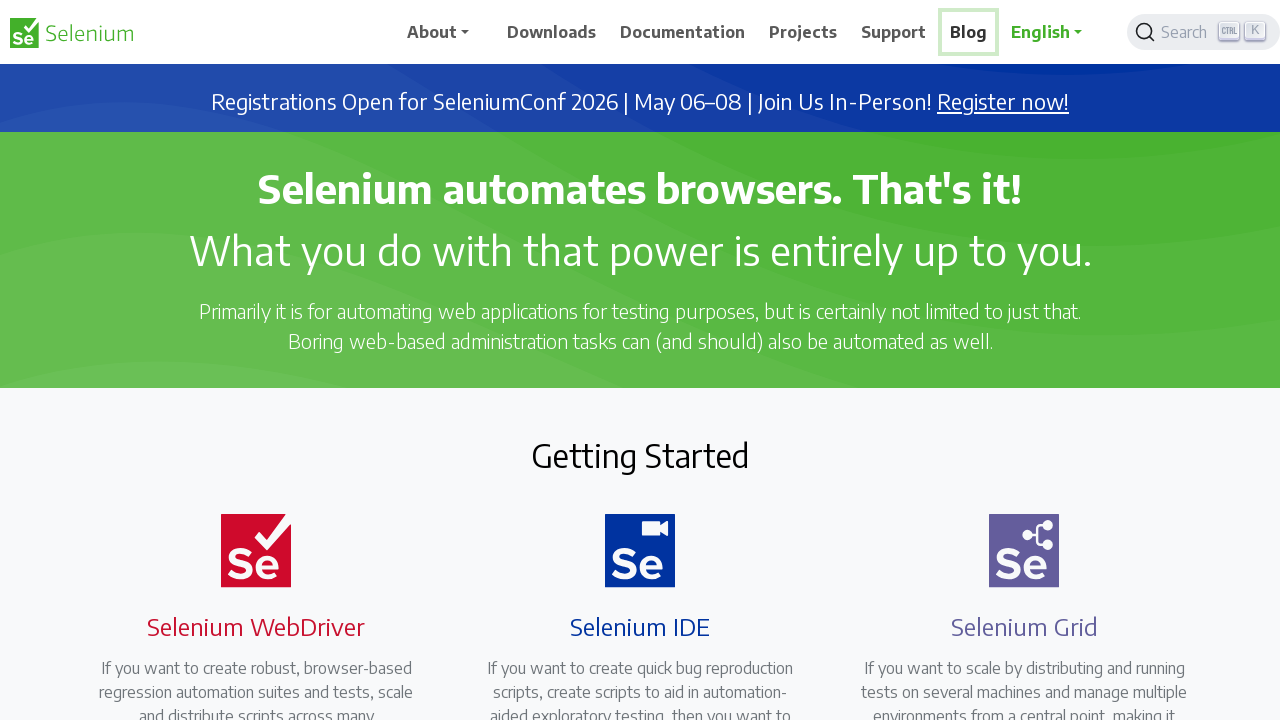

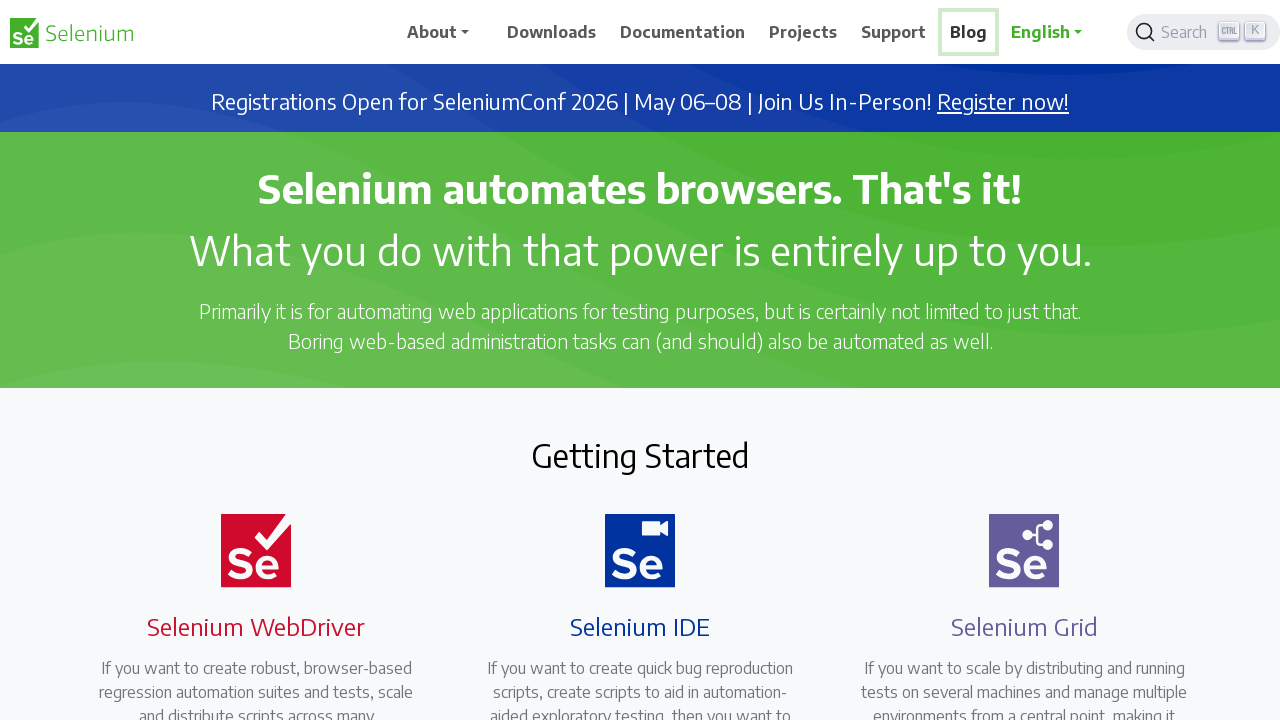